Tests navigation through all Top Lists submenu items on 99 Bottles of Beer website, verifying each section header

Starting URL: https://www.99-bottles-of-beer.net/

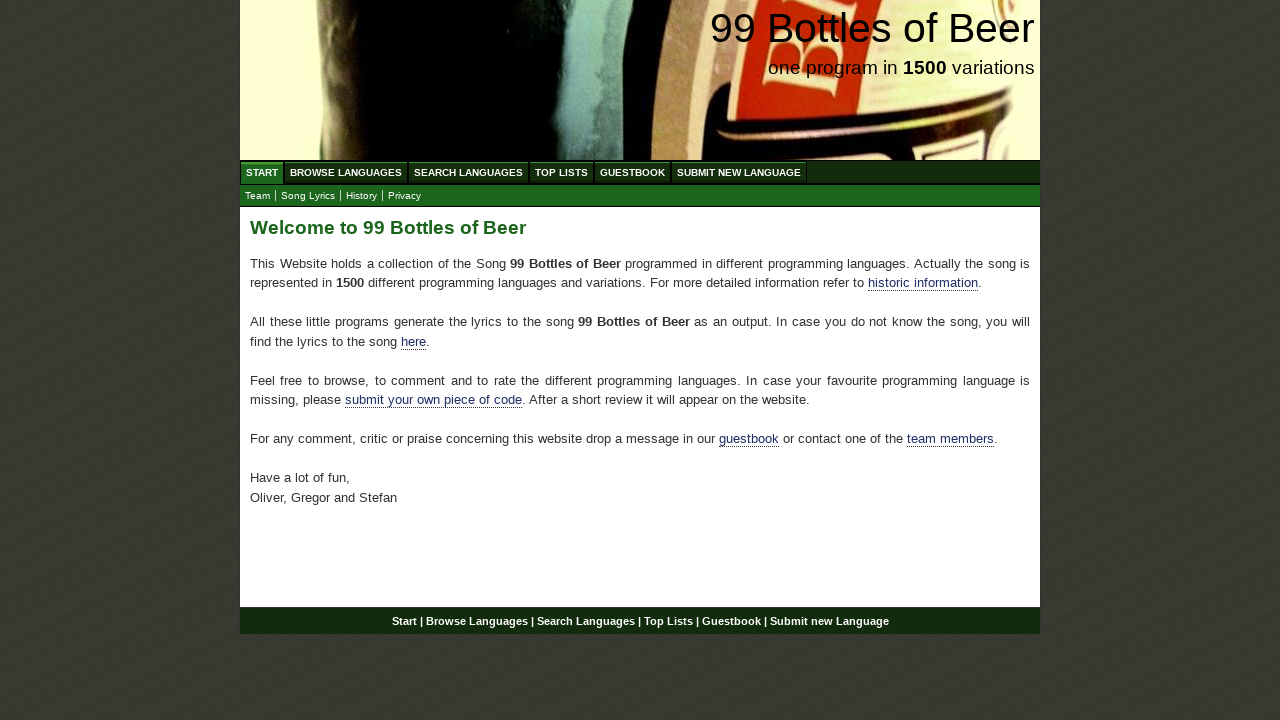

Clicked 'Top Lists' in main menu at (562, 172) on #menu a:has-text('Top Lists')
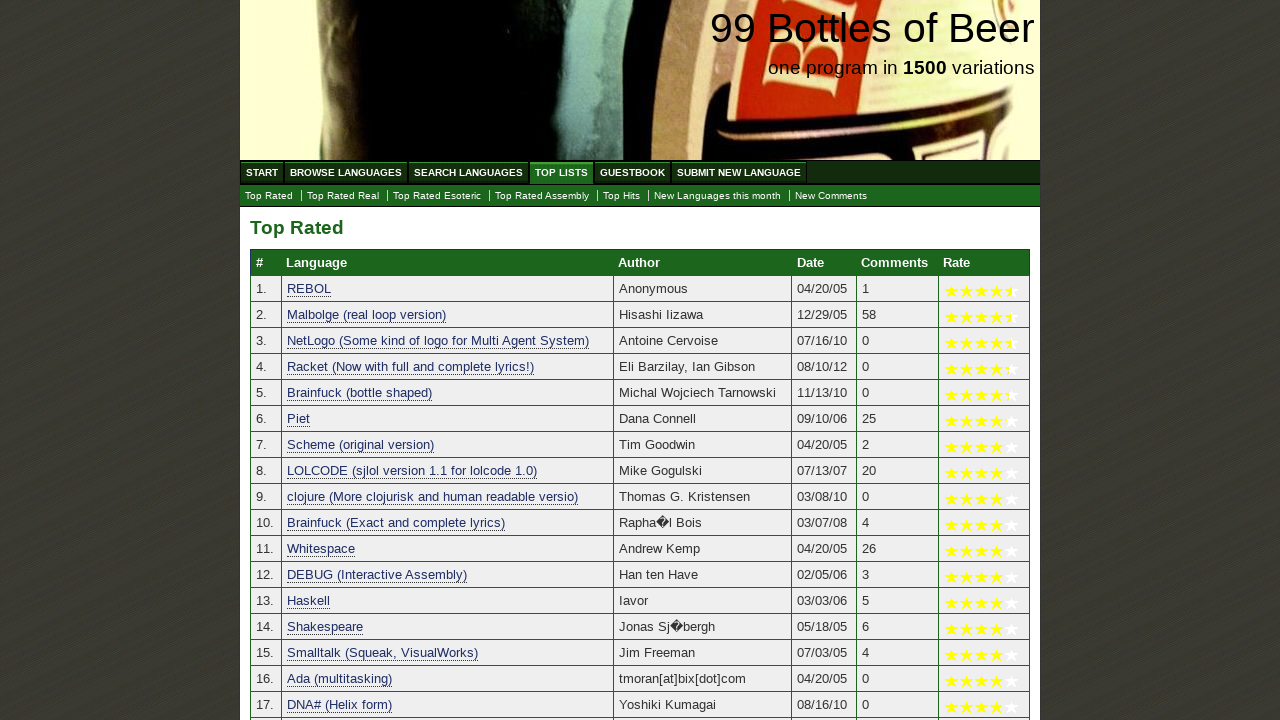

Top Lists submenu loaded with 'Top Rated' header visible
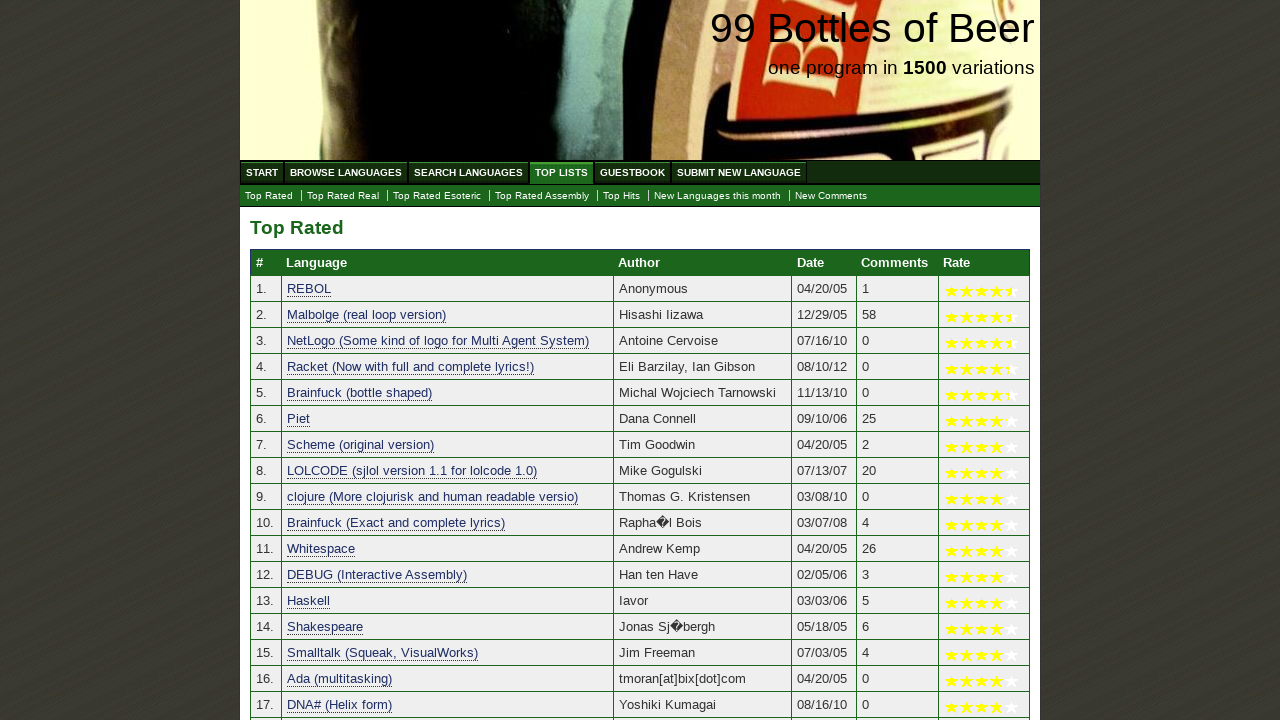

Clicked 'Top Rated Real' submenu item at (343, 196) on #submenu a:has-text('Top Rated Real')
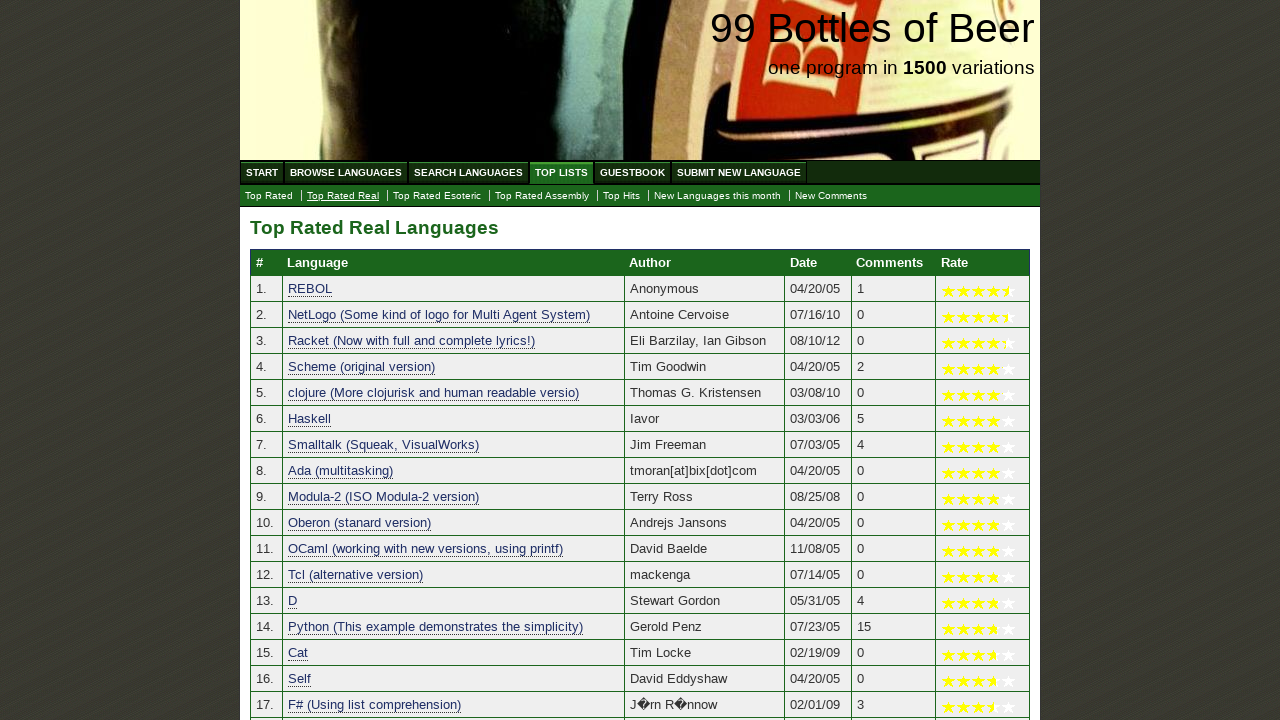

Navigated to Top Rated Real Languages section
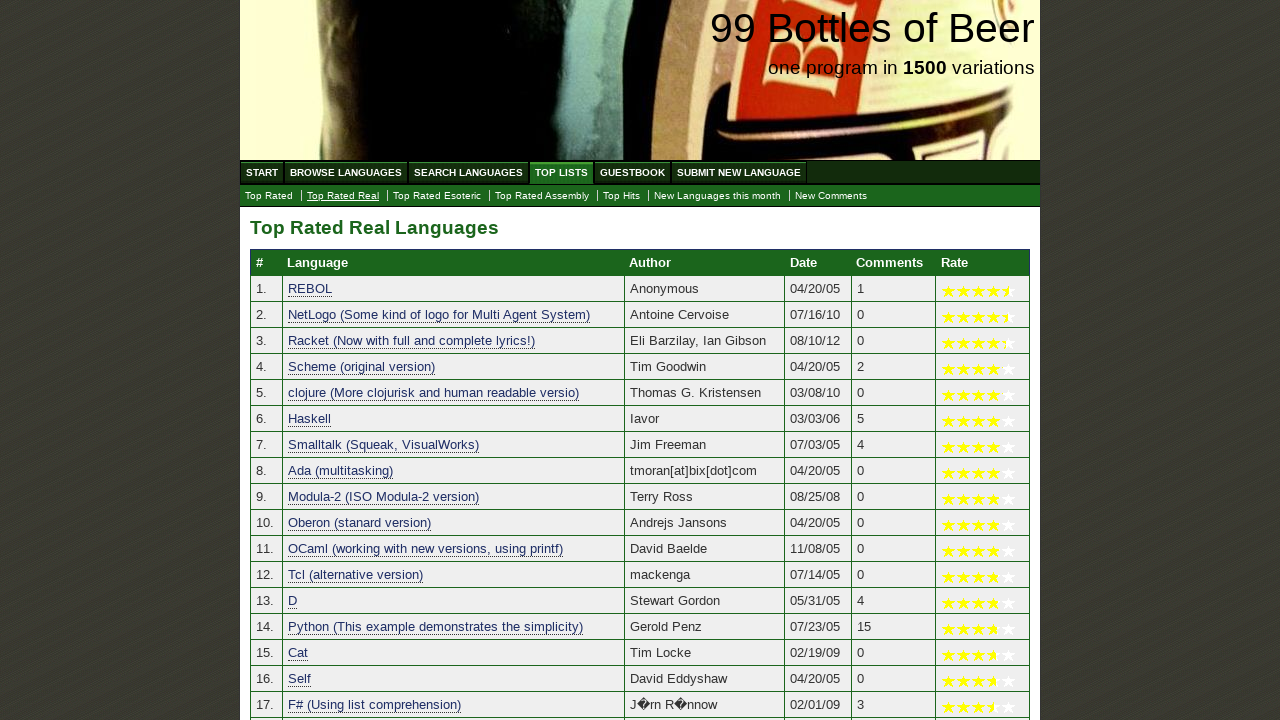

Clicked 'Top Rated Esoteric' link at (437, 196) on a:has-text('Top Rated Esoteric')
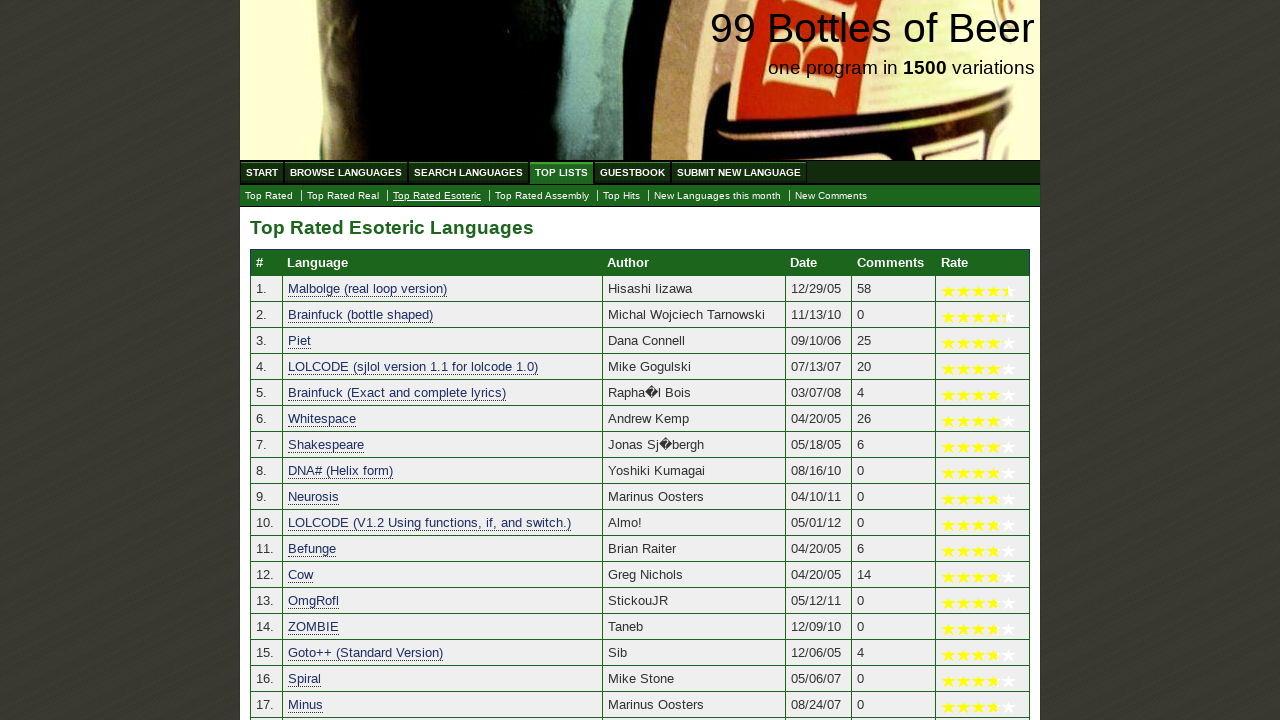

Navigated to Top Rated Esoteric Languages section
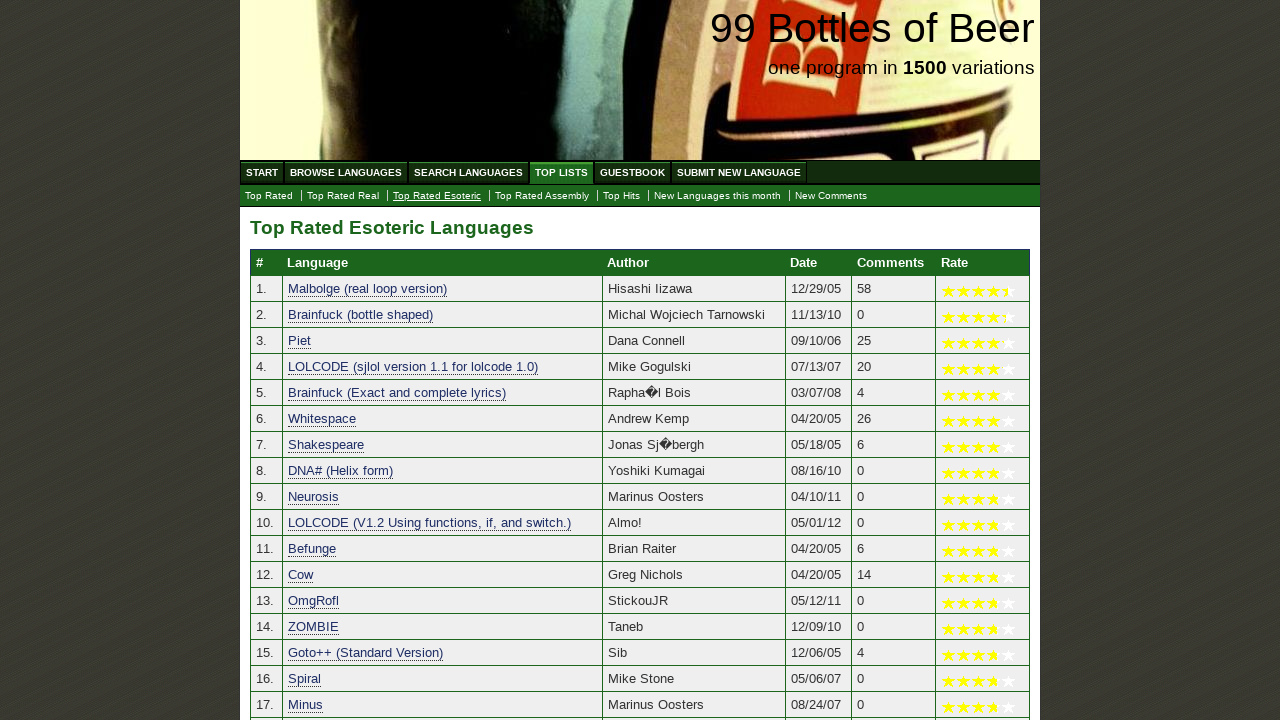

Clicked 'Top Rated Assembly' link at (542, 196) on a[href='./toplist_assembly.html']
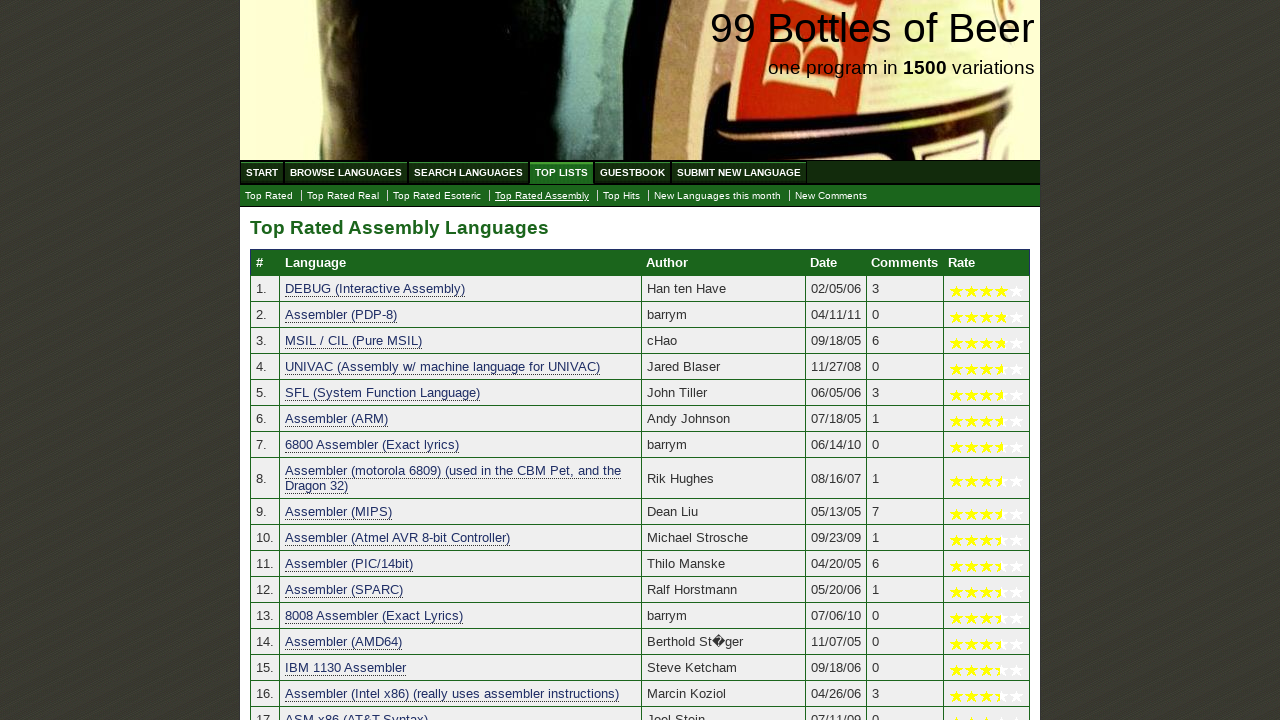

Navigated to Top Rated Assembly Languages section
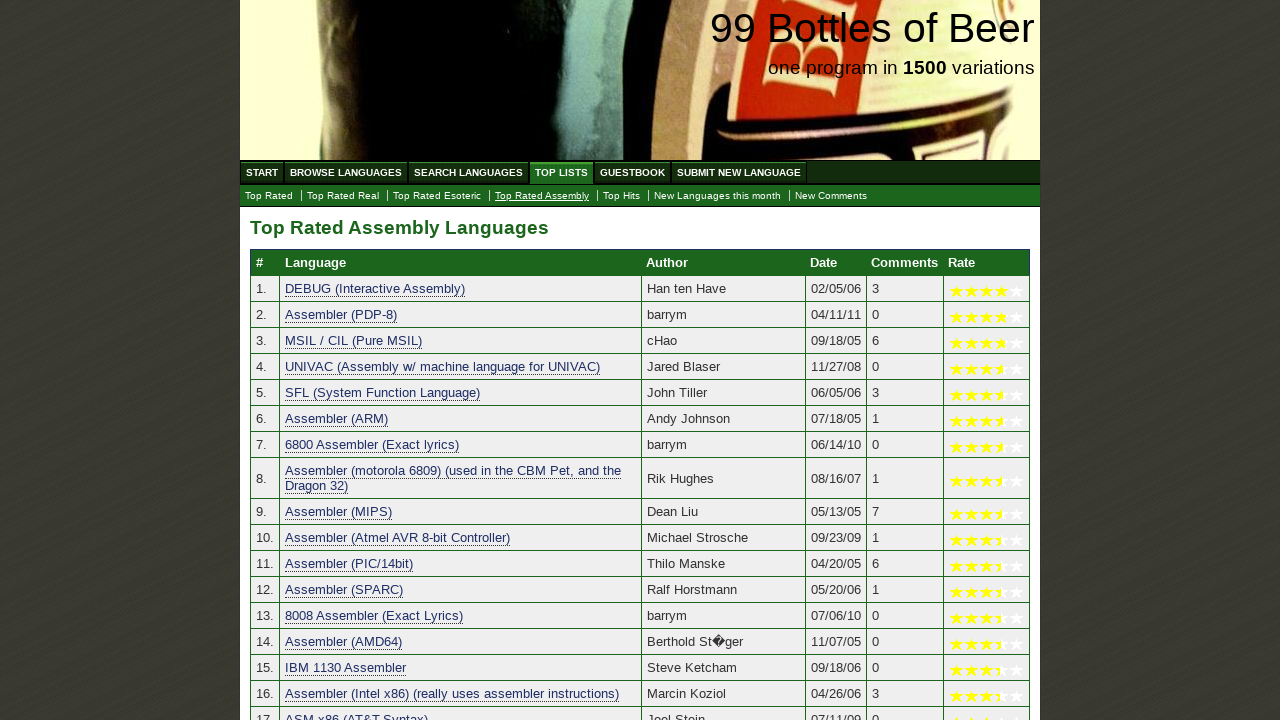

Clicked 'Top Hits' link at (622, 196) on a:has-text('Top Hits')
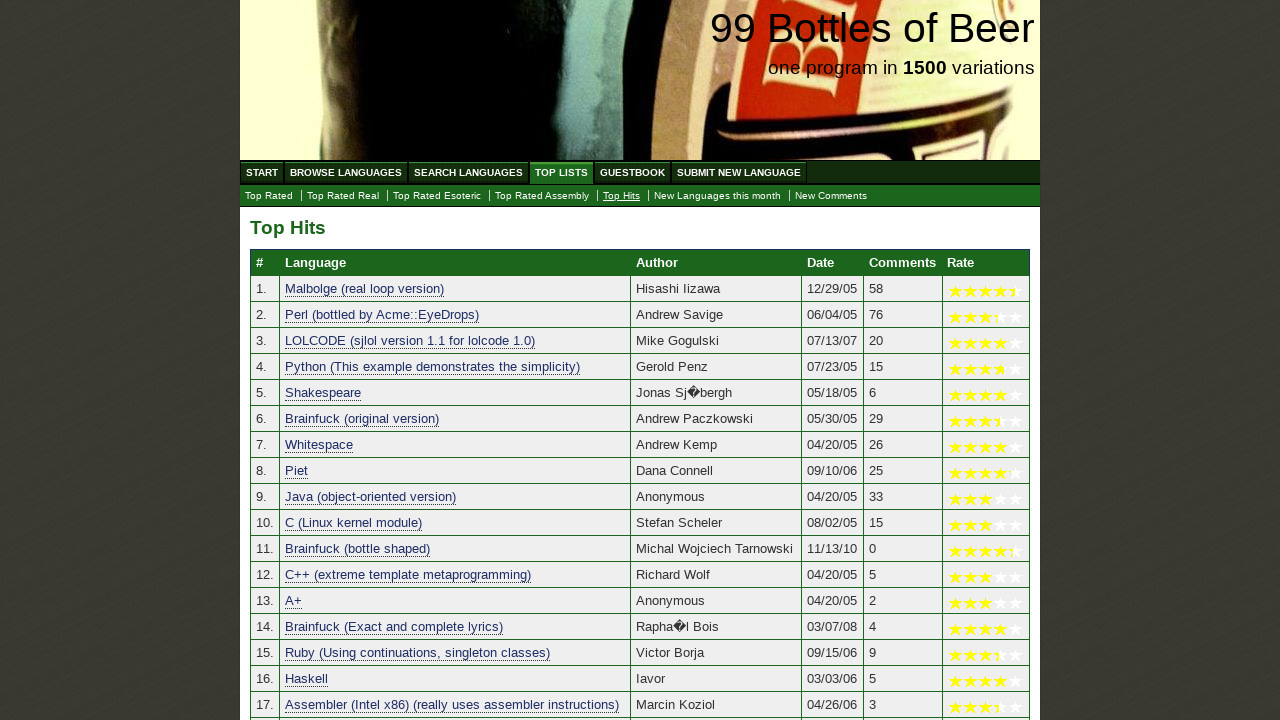

Navigated to Top Hits section
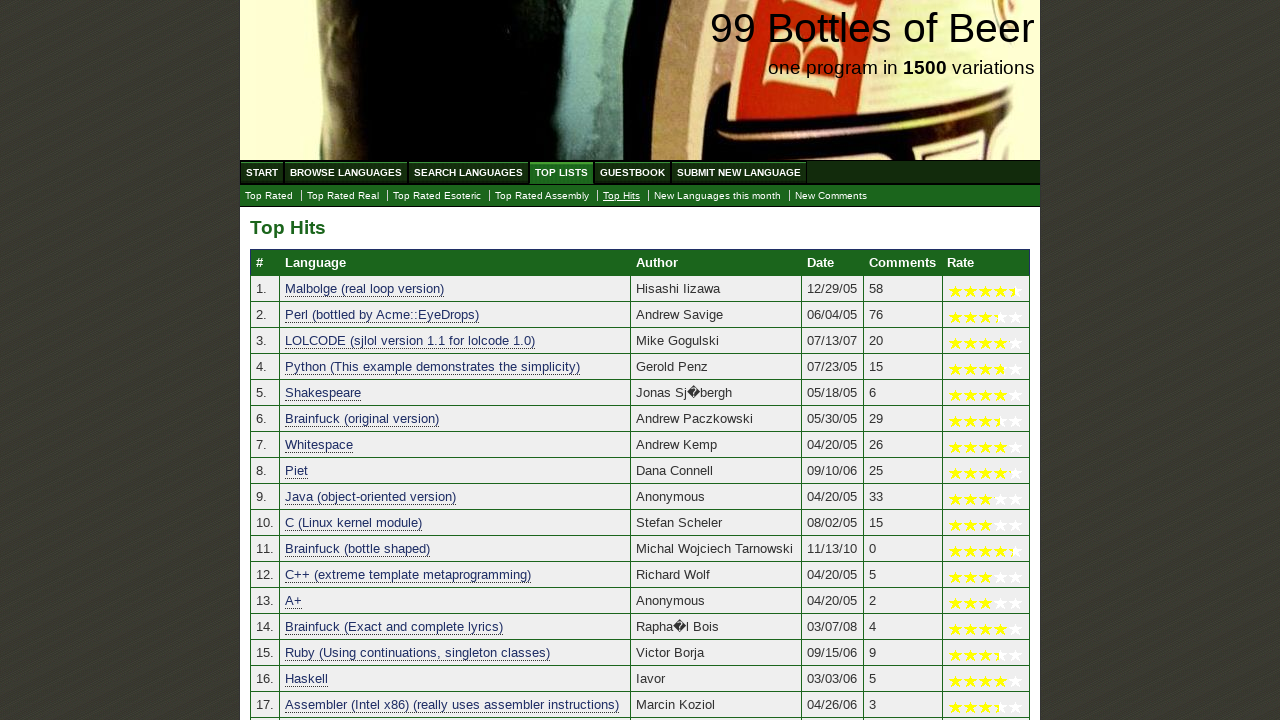

Clicked 'New Languages this month' link at (718, 196) on a:has-text('New Languages this month')
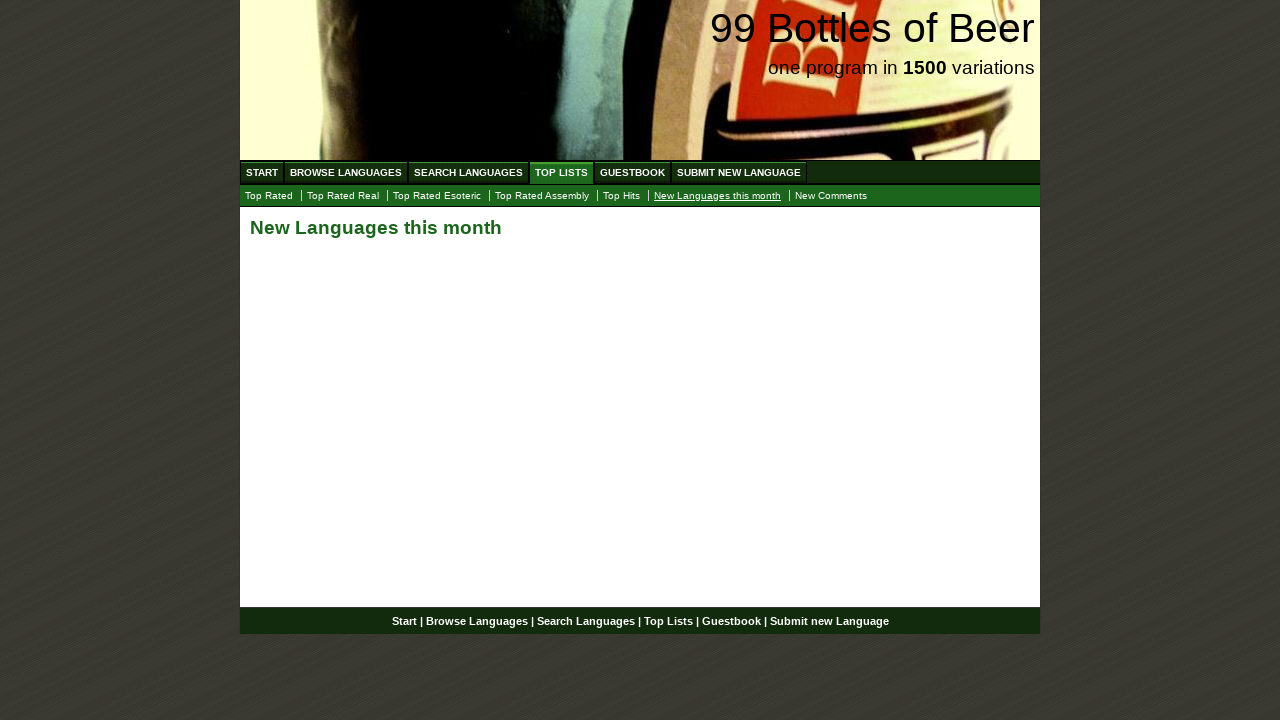

Navigated to New Languages this month section
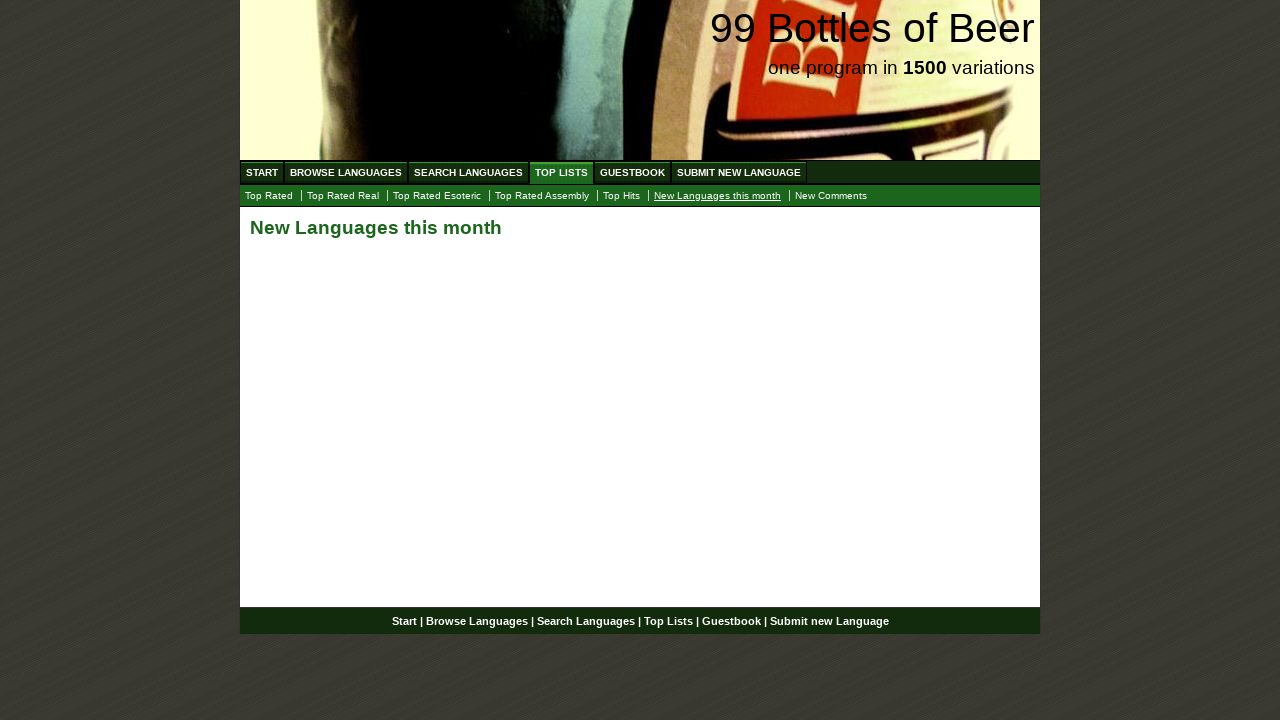

Clicked 'New Comments' link at (831, 196) on a:has-text('New Comments')
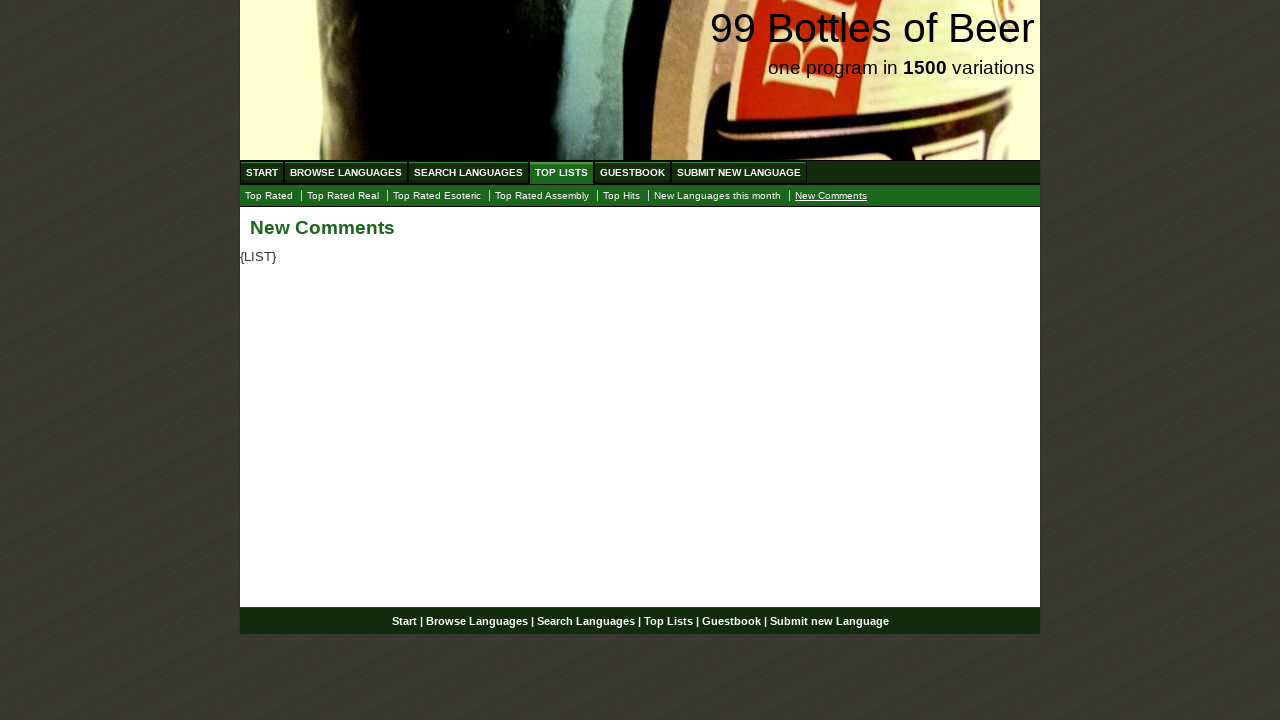

Navigated to New Comments section
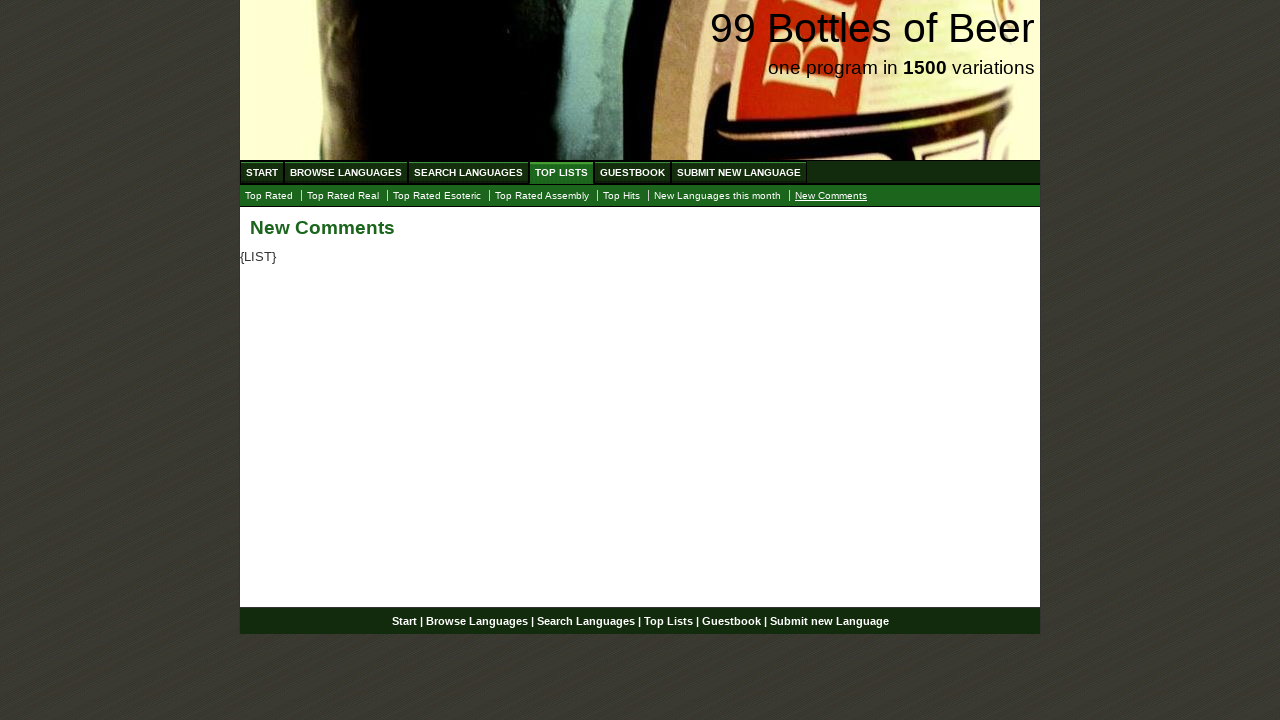

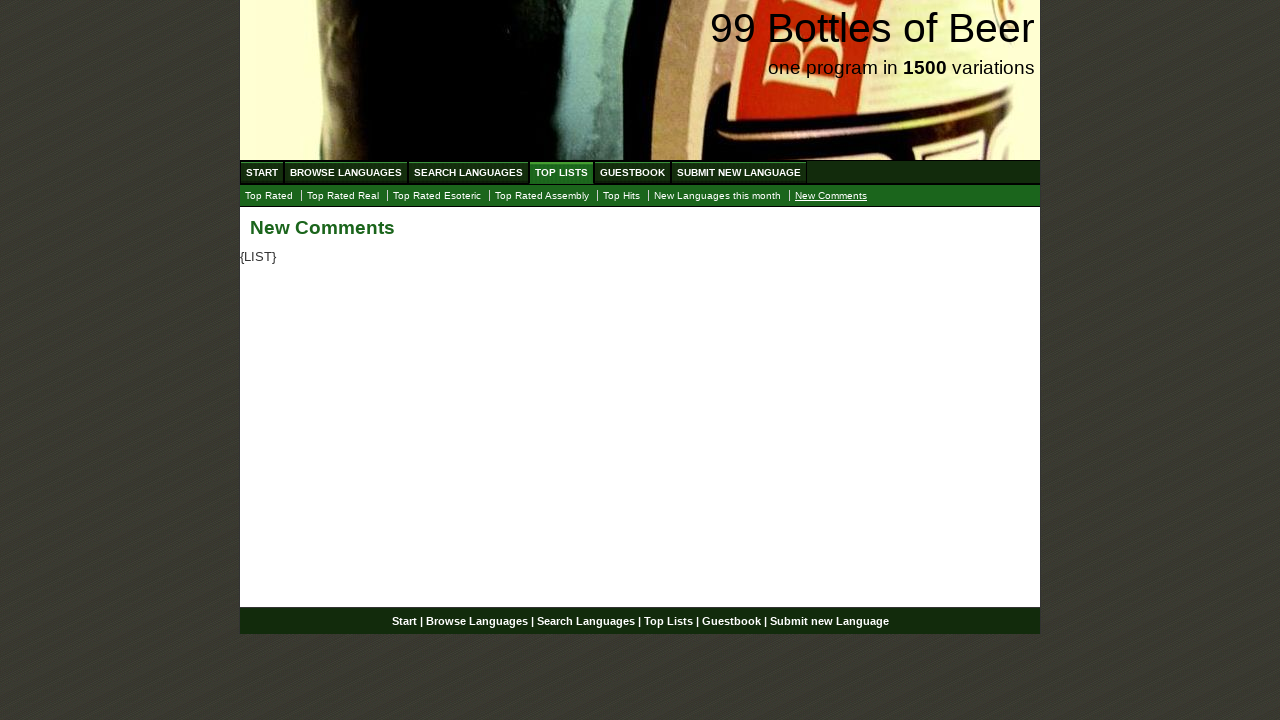